Tests JavaScript alert functionality by clicking a button to trigger an alert, verifying its text, and accepting it

Starting URL: https://automationfc.github.io/basic-form/index.html

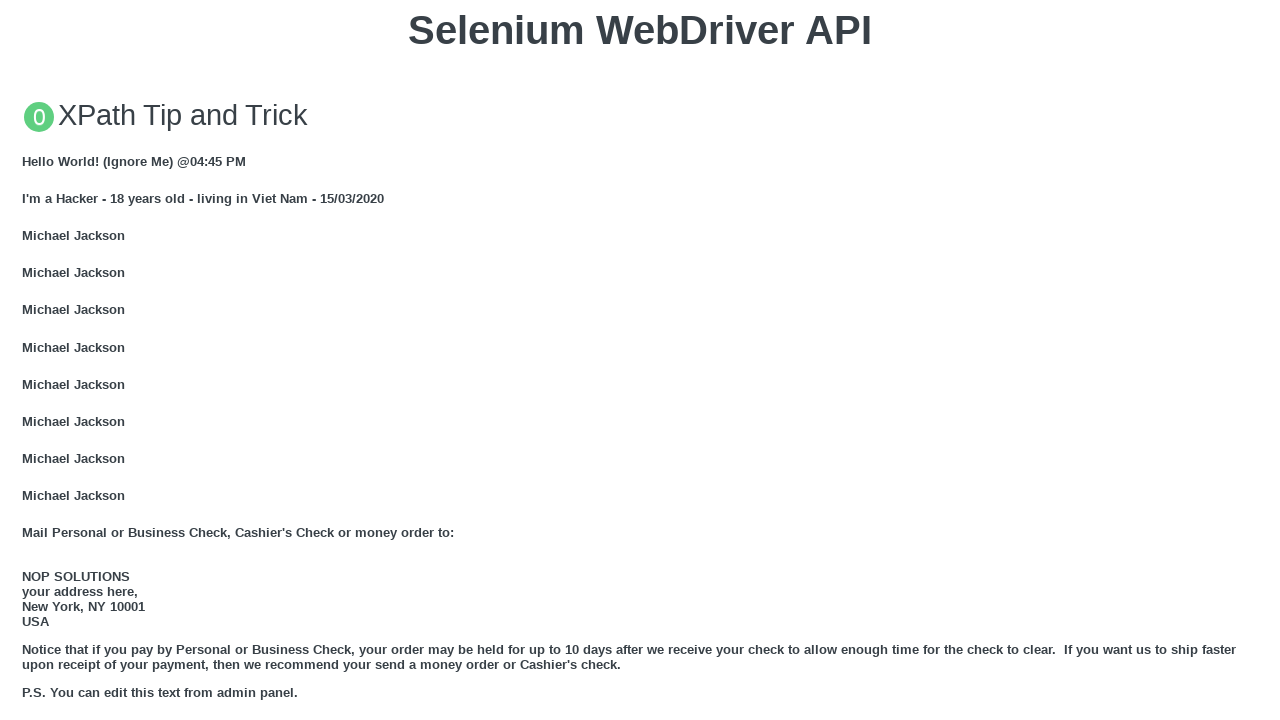

Clicked button to trigger JavaScript alert at (640, 360) on xpath=//button[text()='Click for JS Alert']
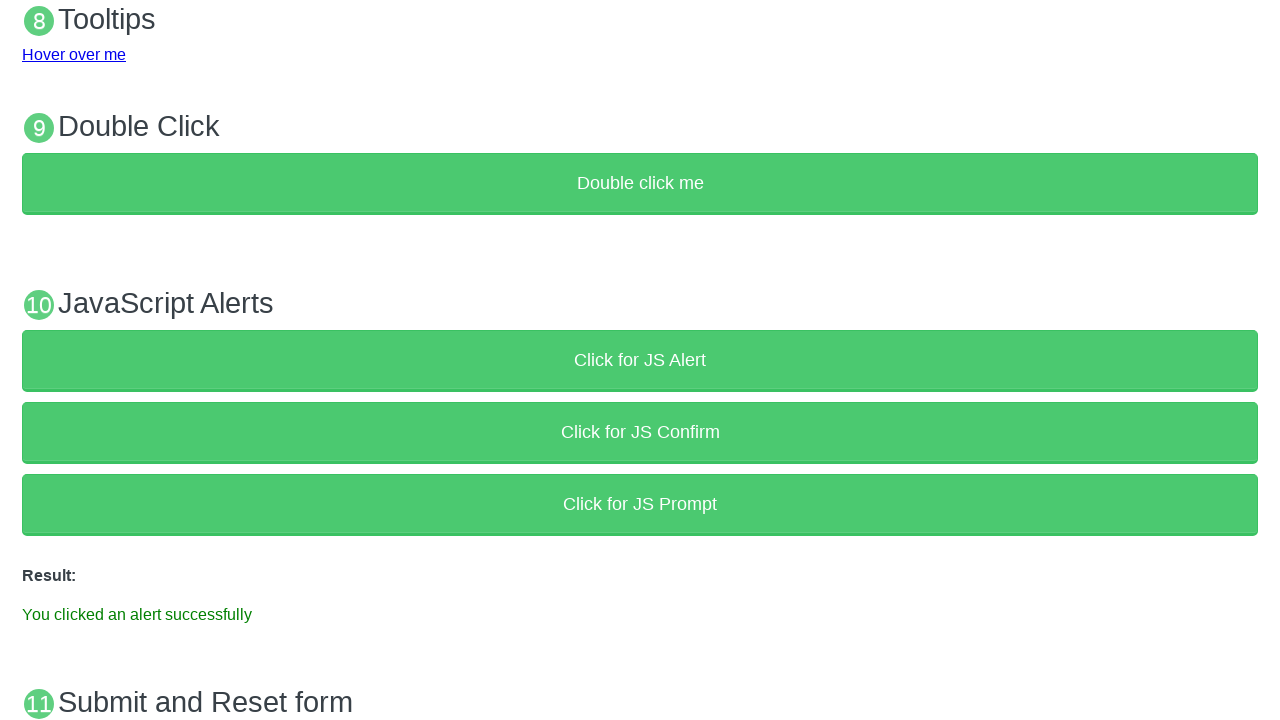

Set up dialog handler to automatically accept alerts
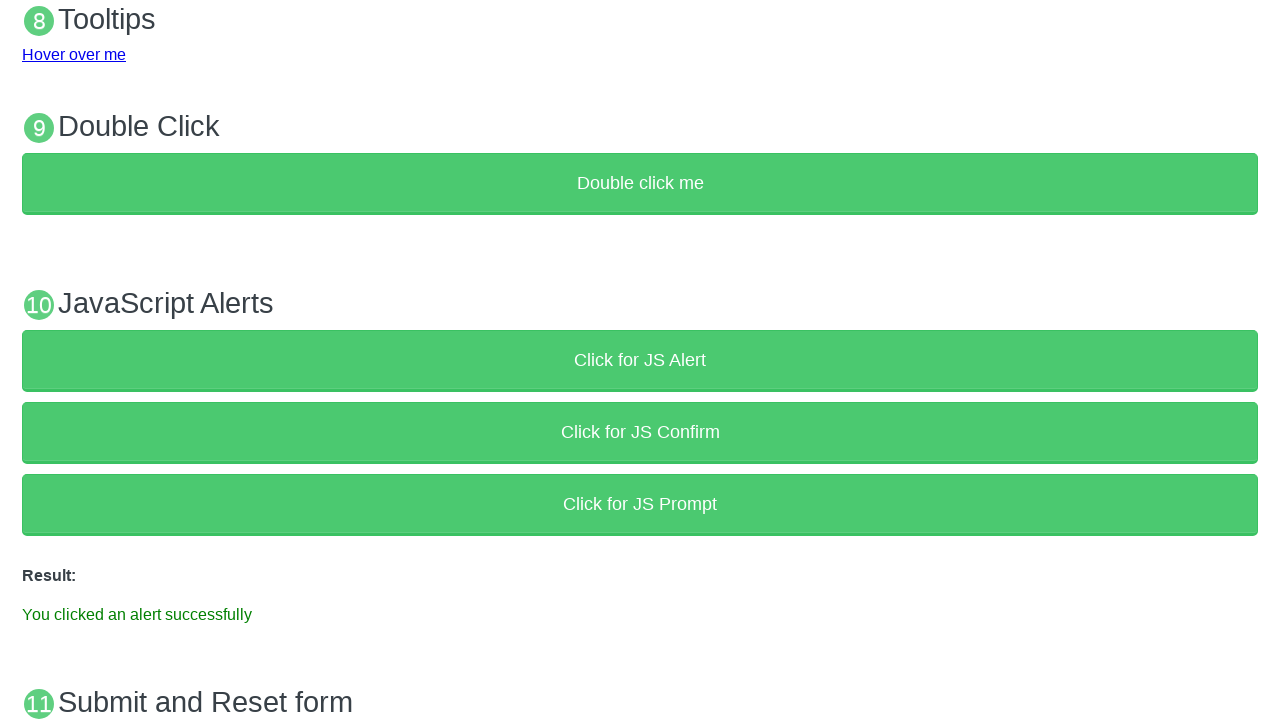

Verified success message 'You clicked an alert successfully' appeared
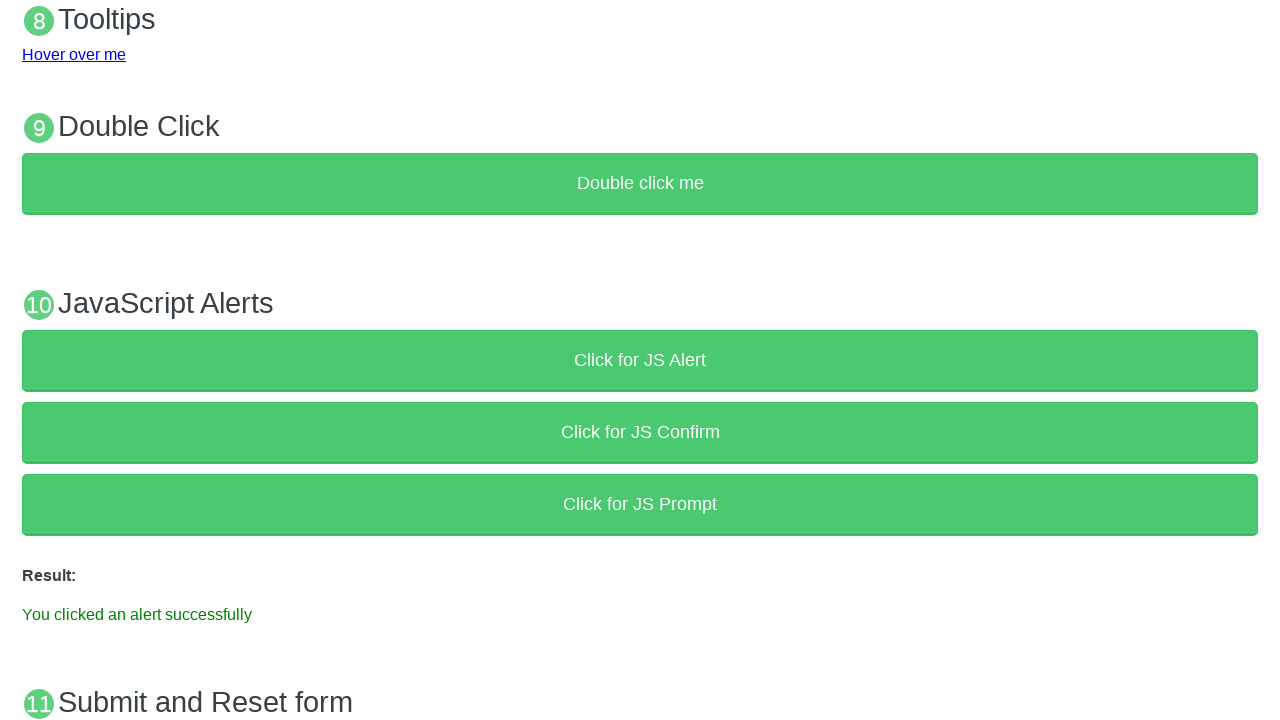

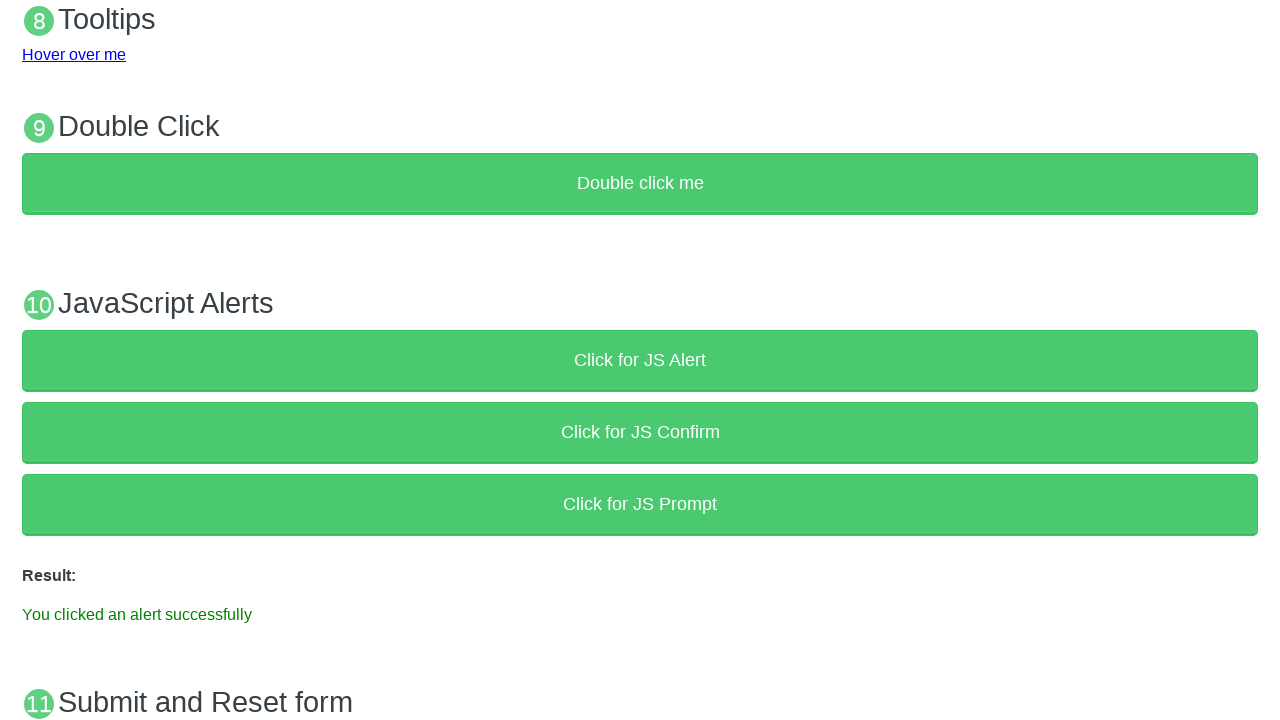